Verifies that 4 benefit icons (practise, custom, multi, base) are displayed on the index page after scrolling

Starting URL: https://jdi-testing.github.io/jdi-light/index.html

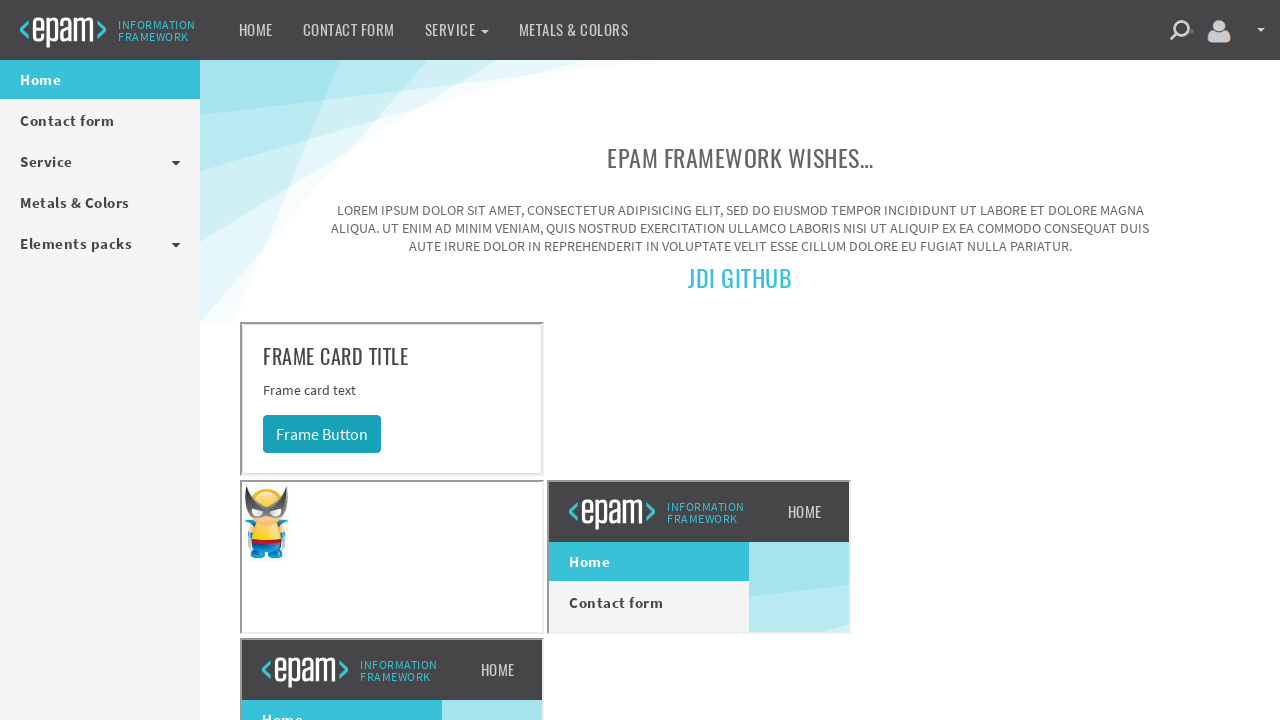

Navigated to JDI Light index page
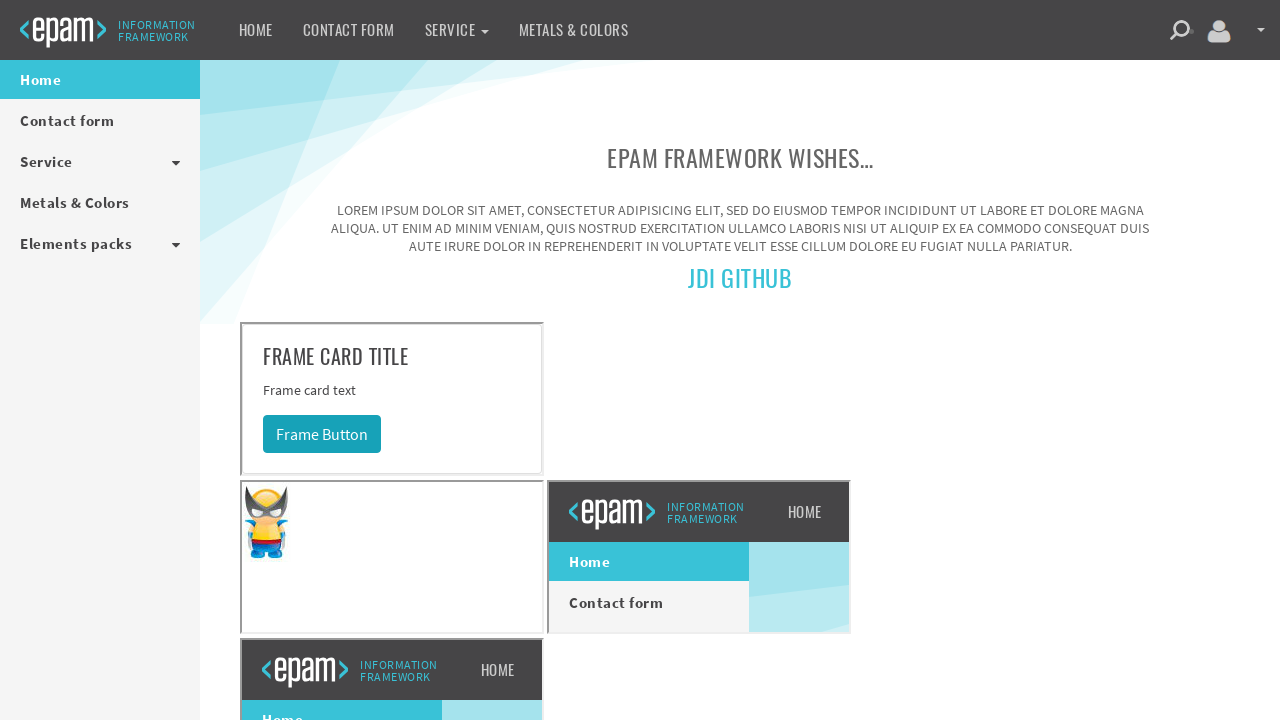

Scrolled down 500 pixels to view benefit icons
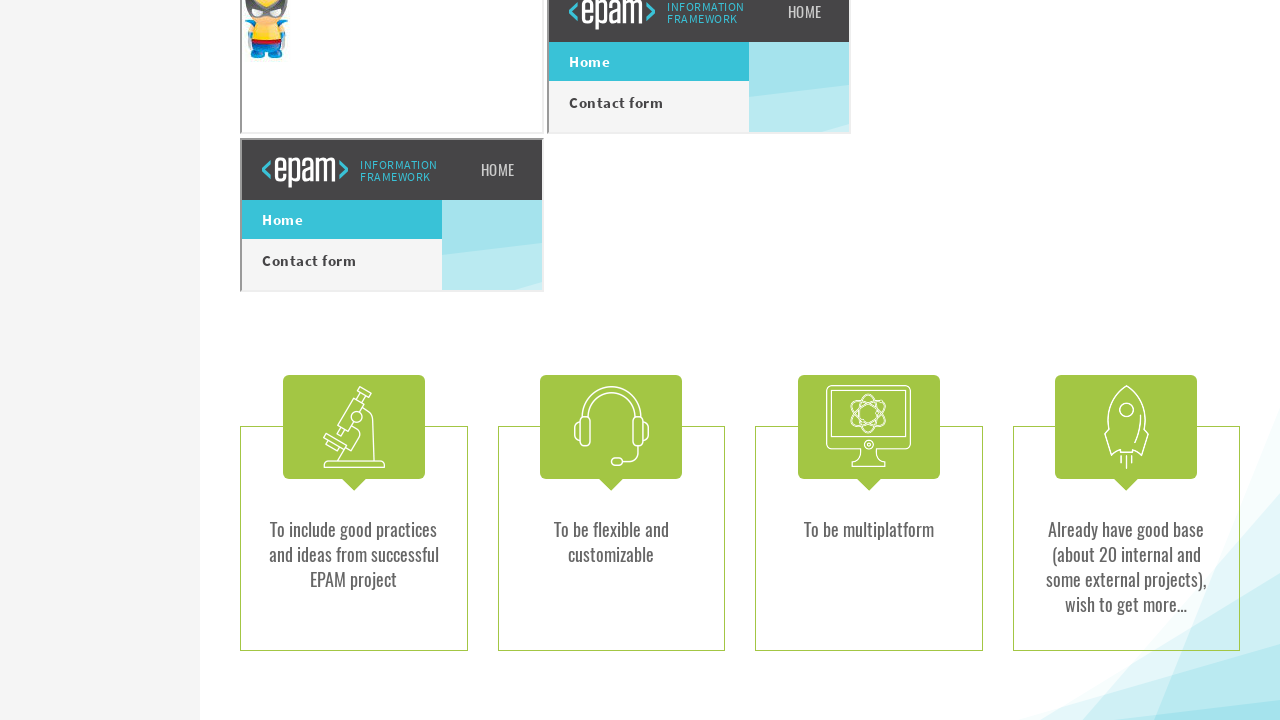

Waited for practice icon to be visible
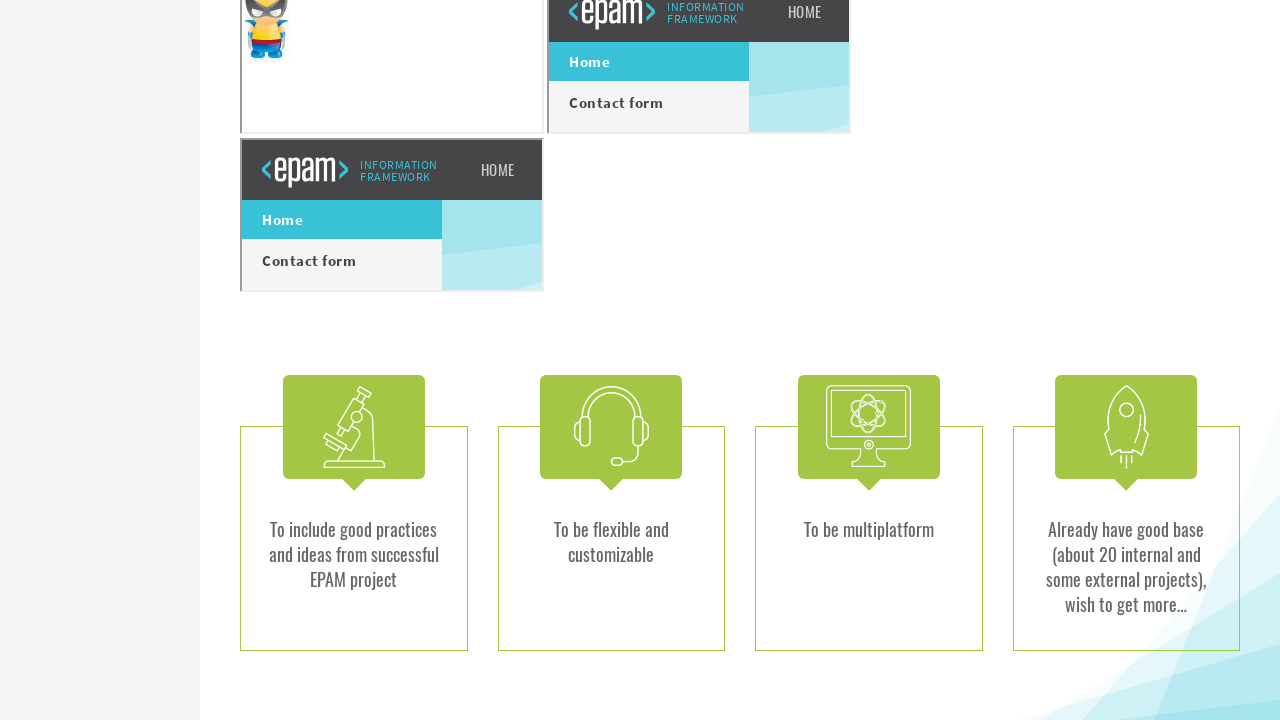

Verified practice benefit icon is visible
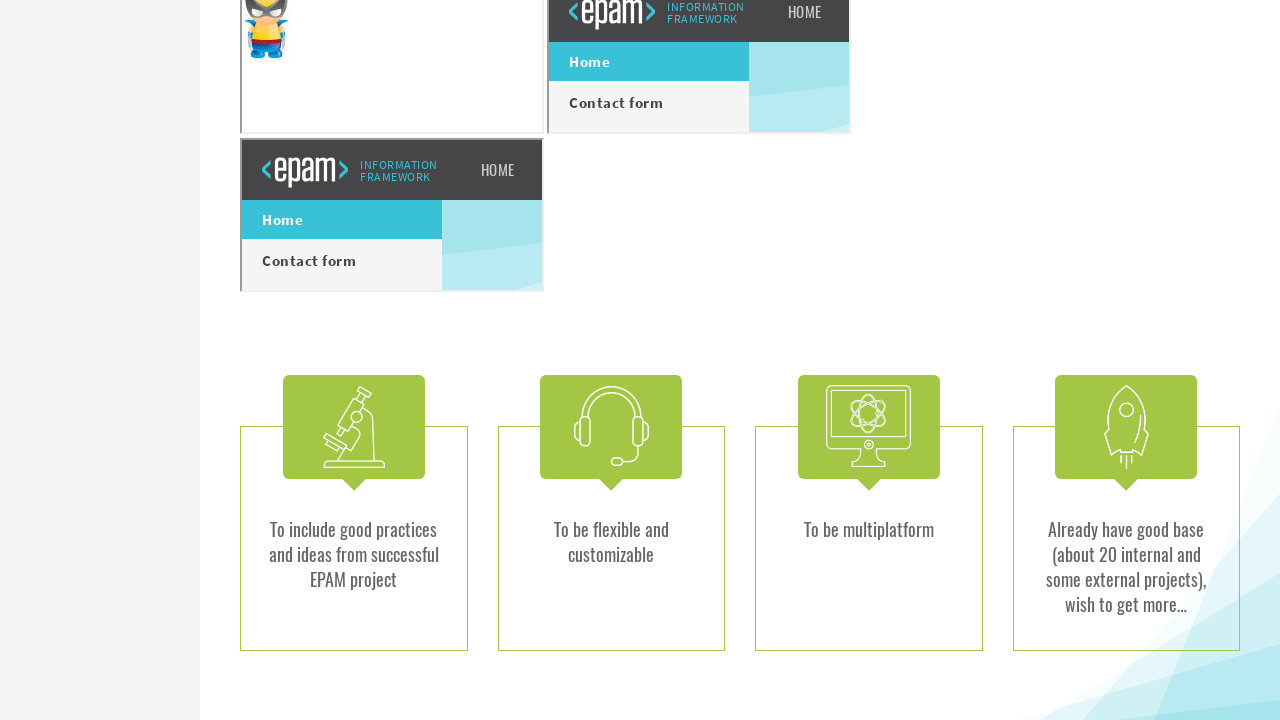

Verified custom benefit icon is visible
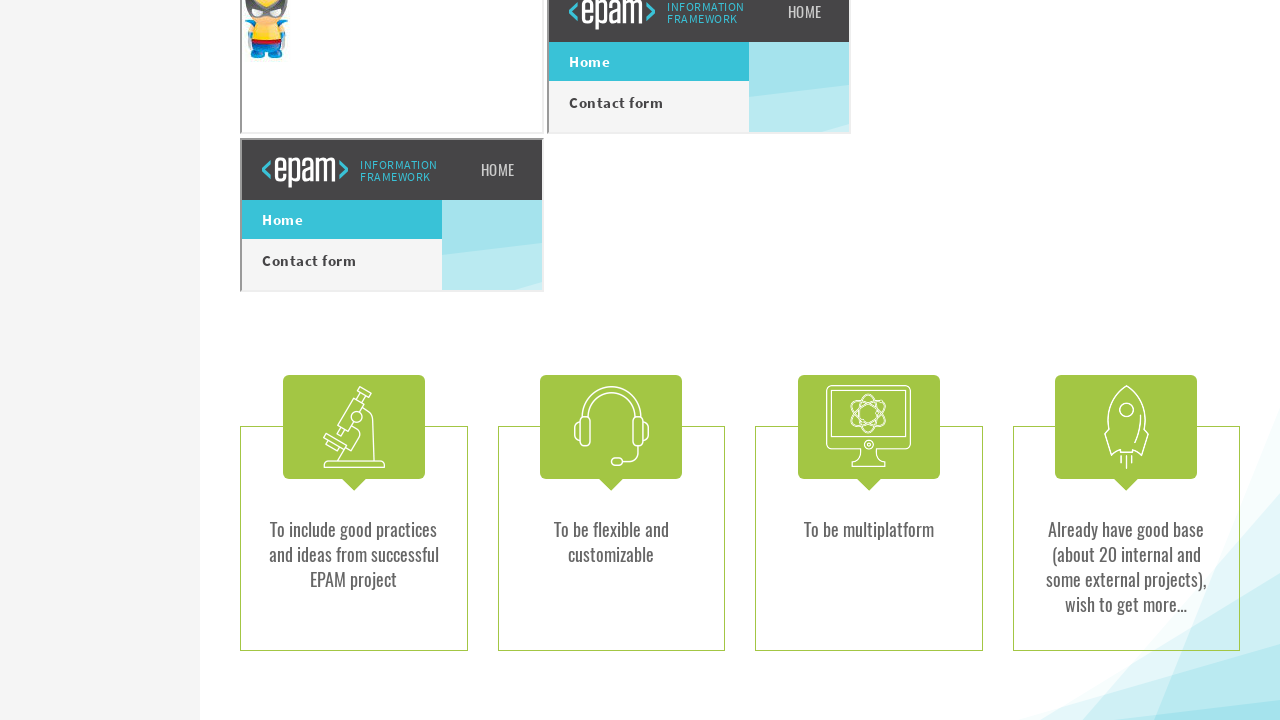

Verified multi benefit icon is visible
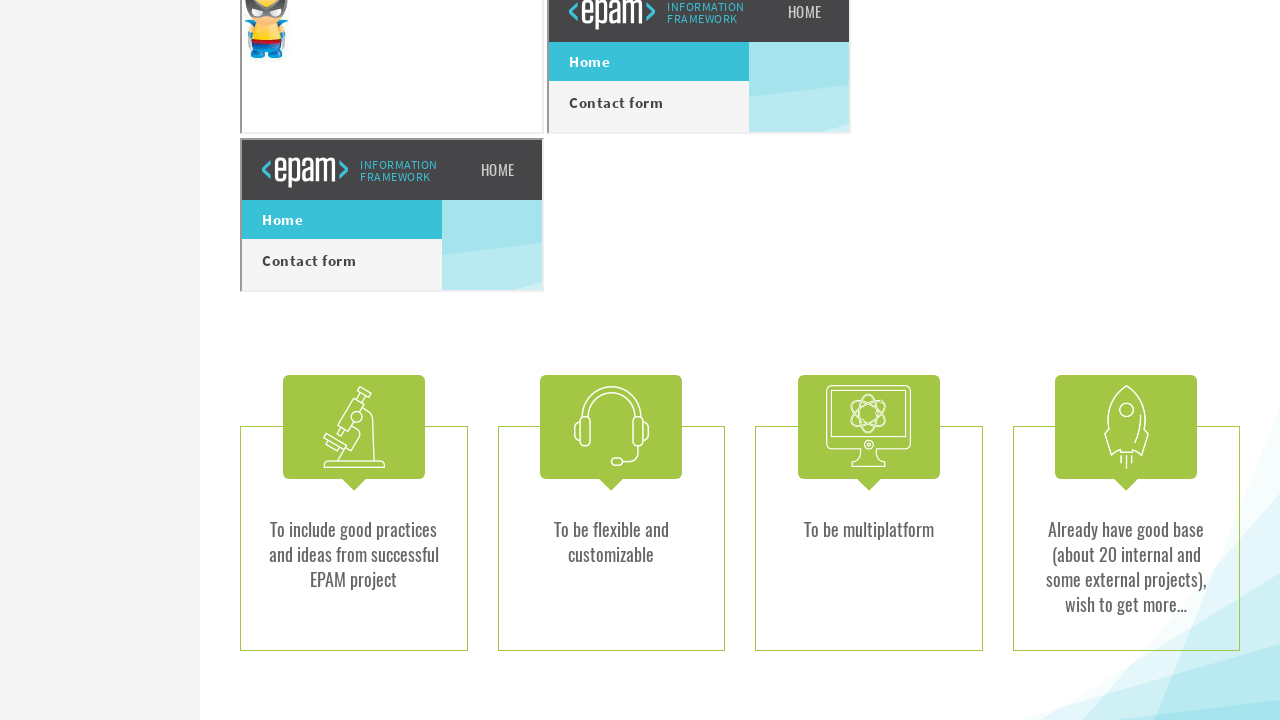

Verified base benefit icon is visible
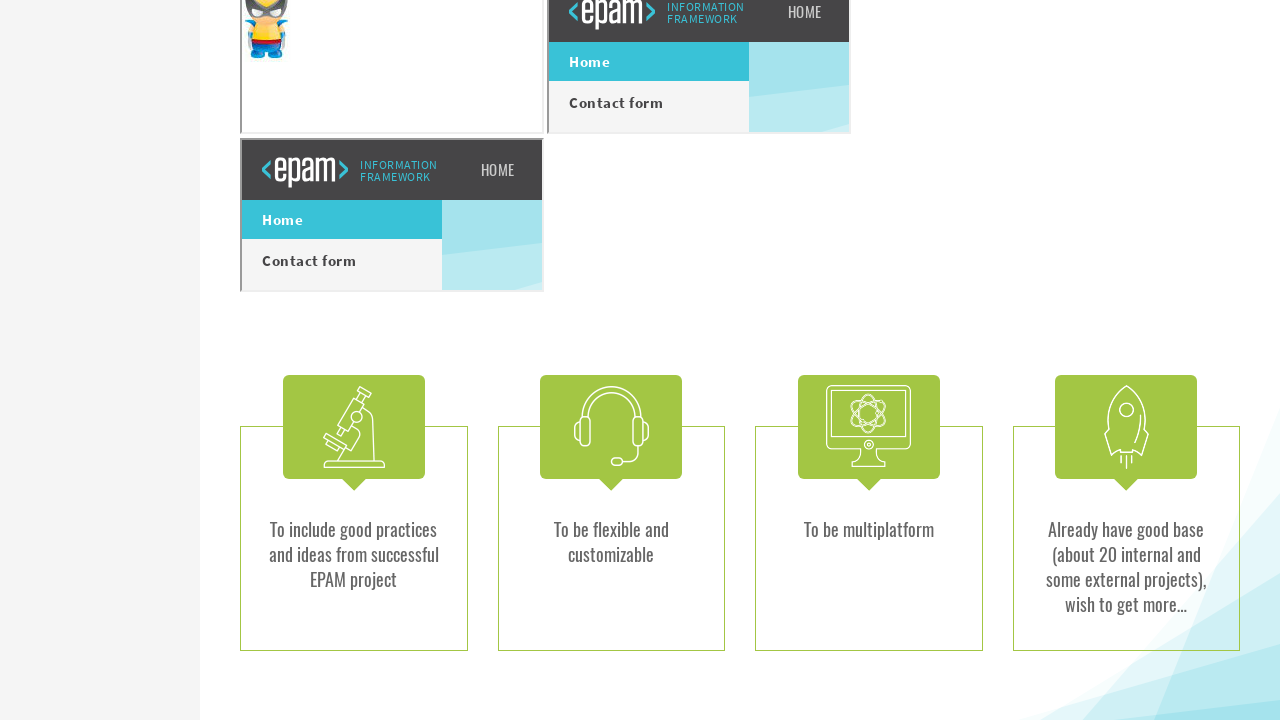

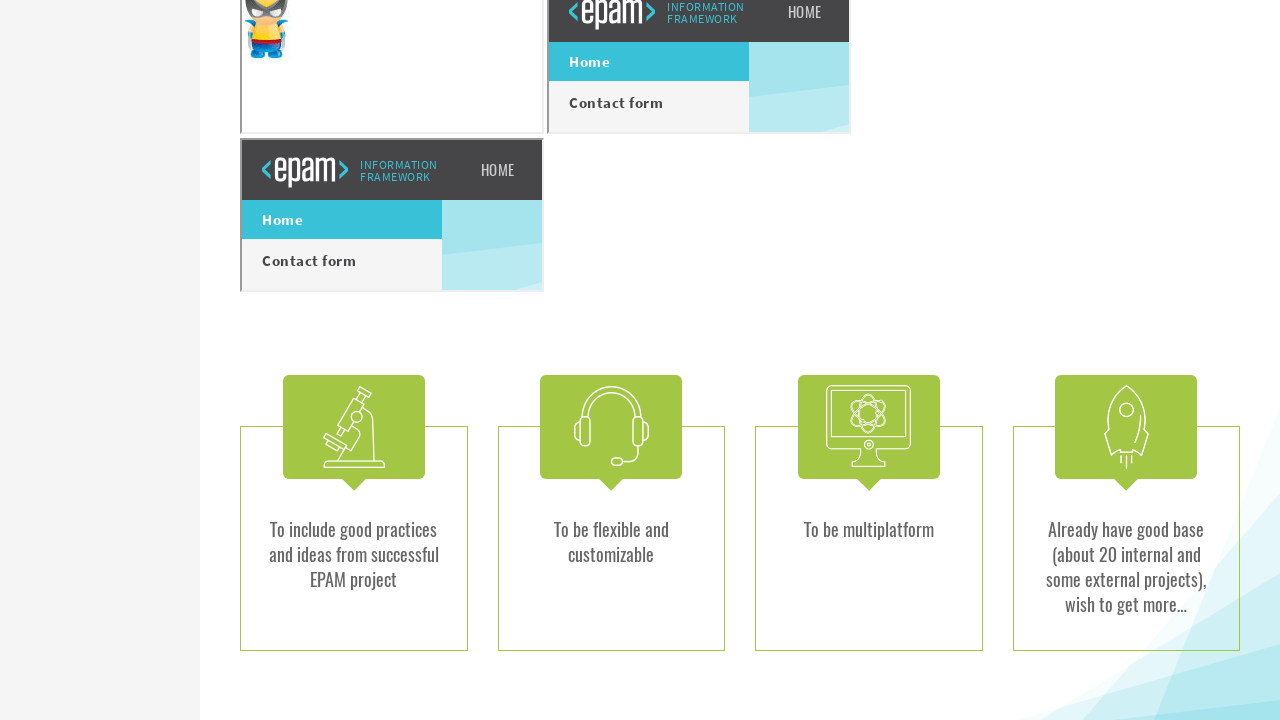